Tests basic addition operation by adding 1 + 1 and verifying the result equals 2

Starting URL: https://testsheepnz.github.io/BasicCalculator.html

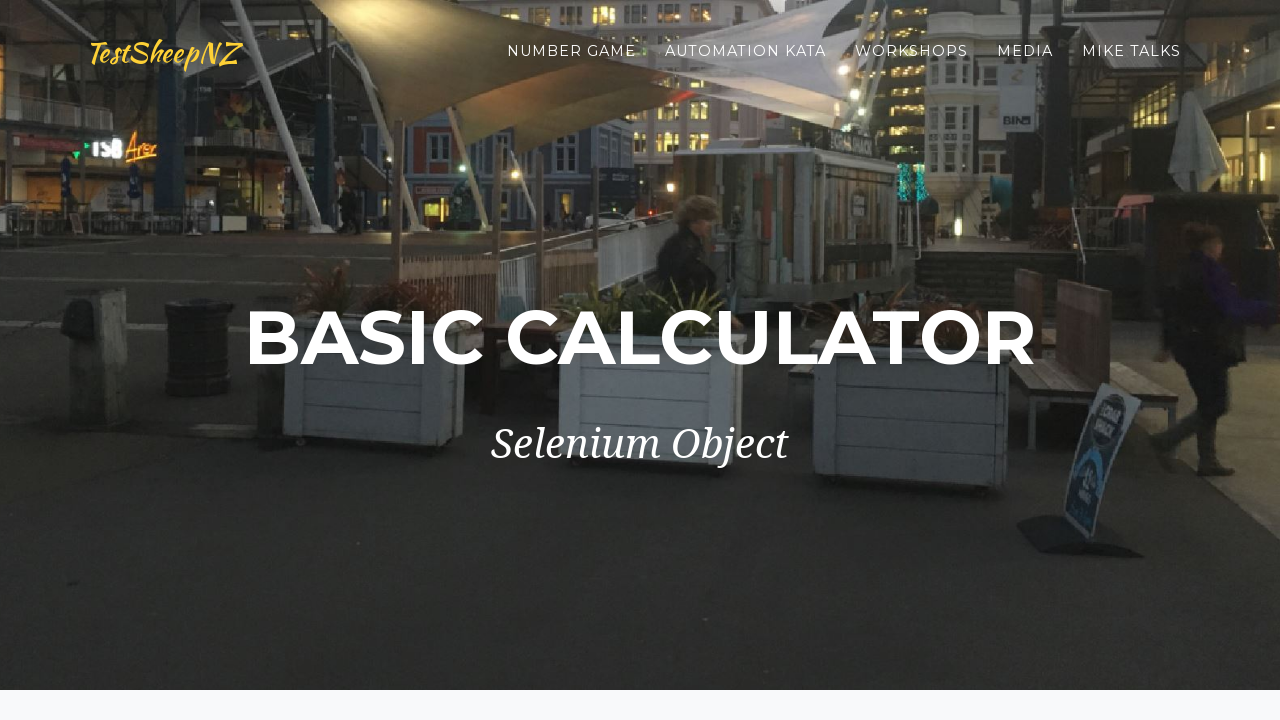

Filled first number field with '1' on #number1Field
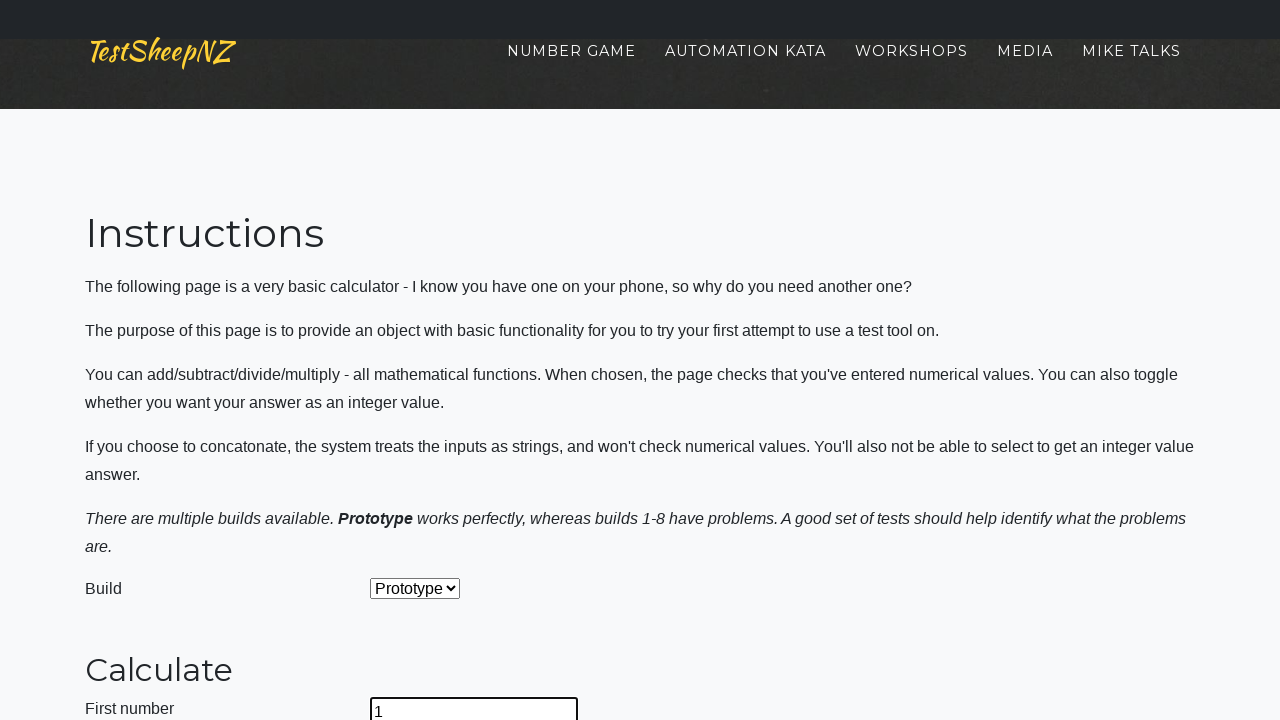

Filled second number field with '1' on #number2Field
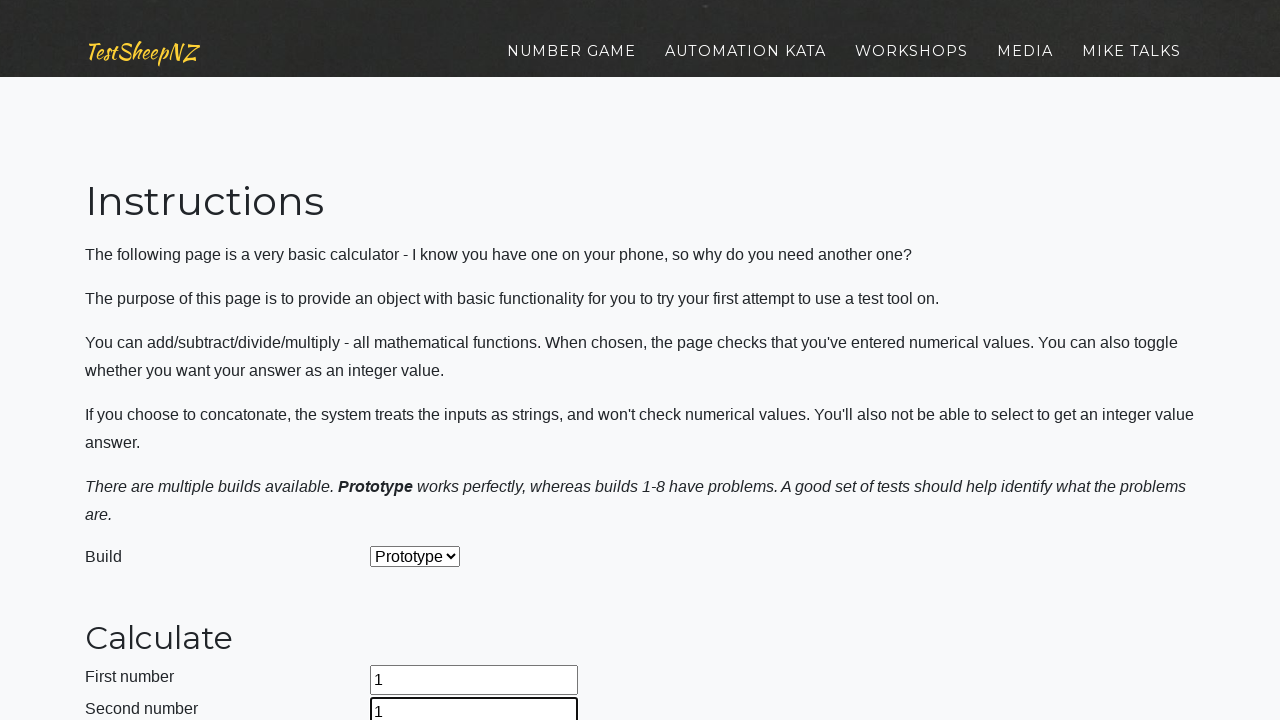

Selected 'Add' operation from dropdown on #selectOperationDropdown
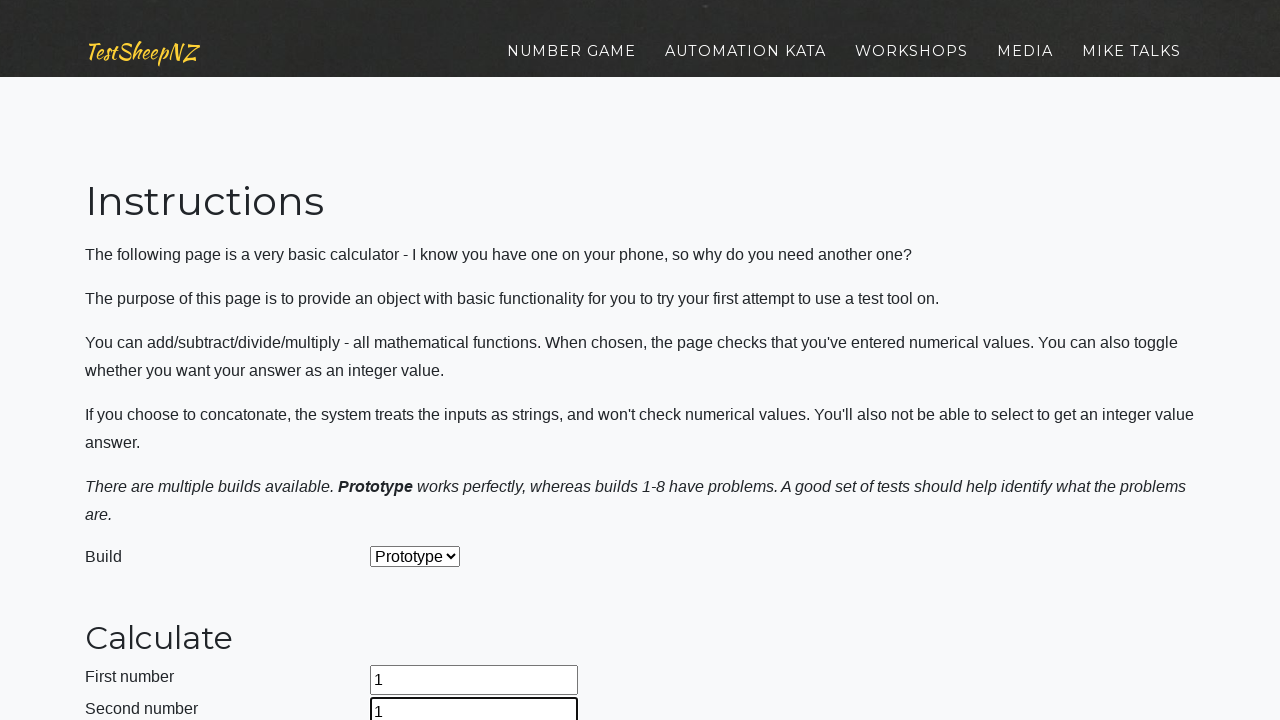

Clicked calculate button at (422, 361) on #calculateButton
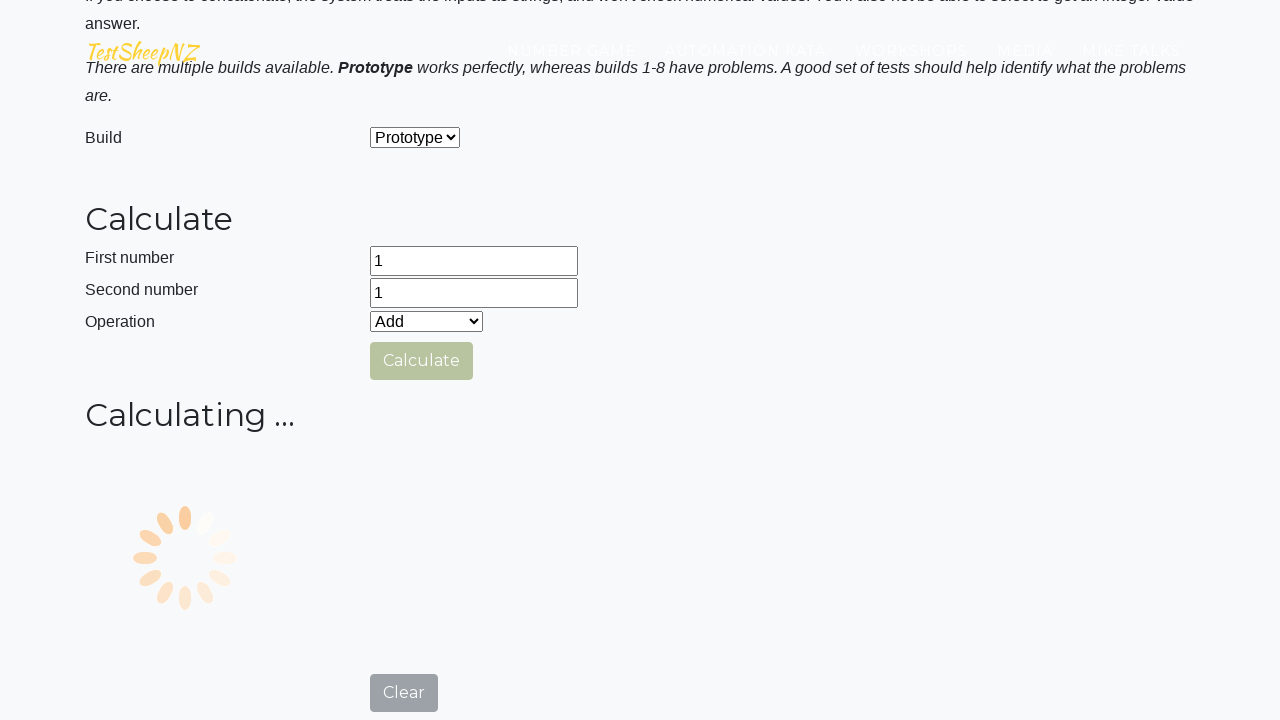

Result field appeared with answer
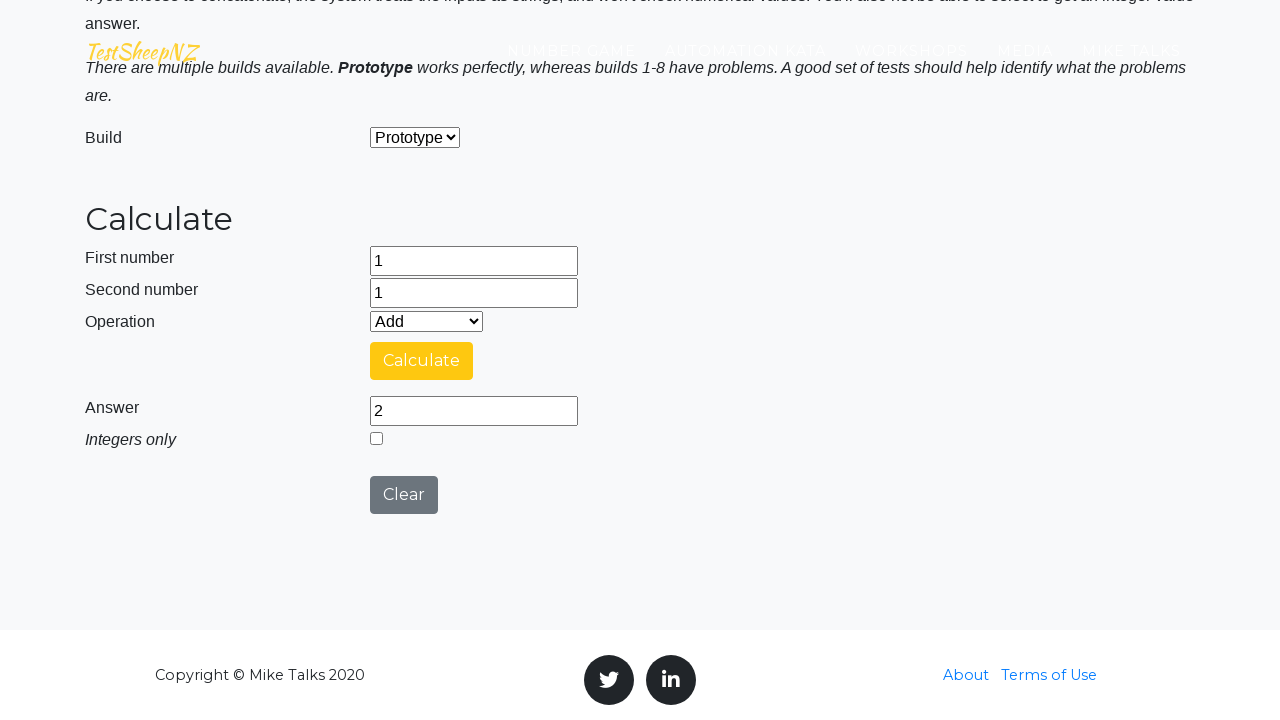

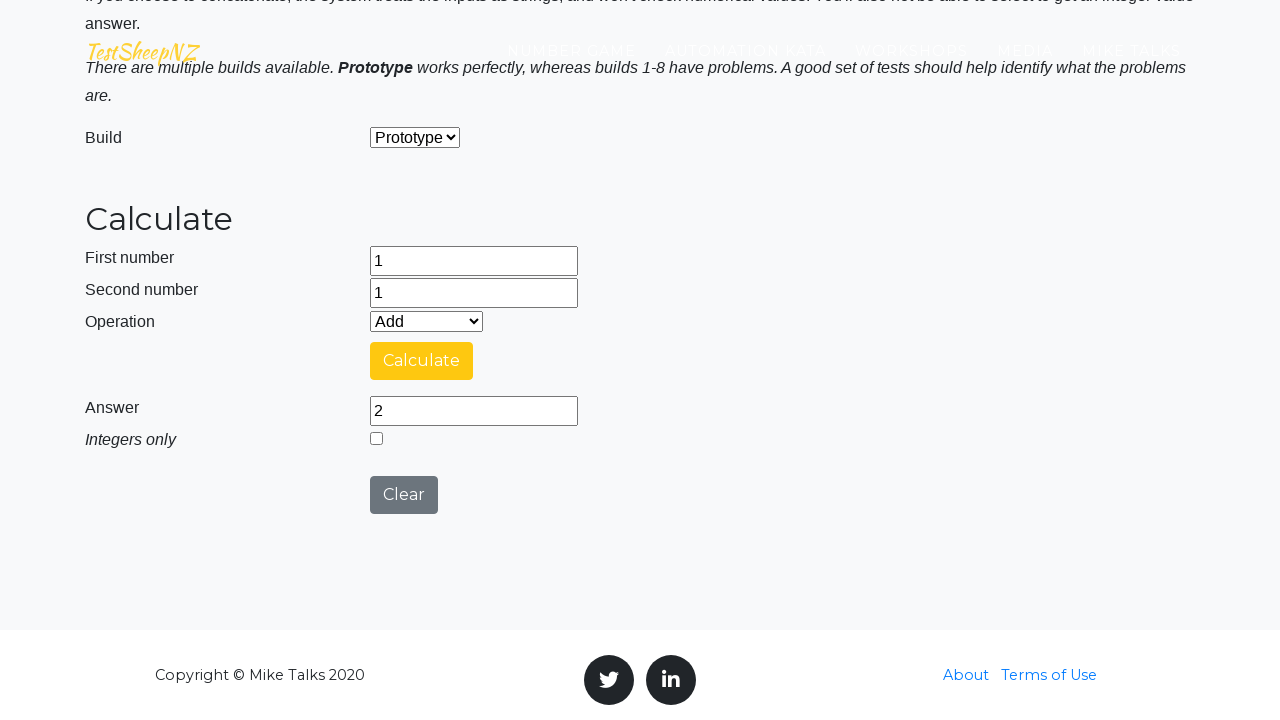